Tests a file input form by filling in first name and last name fields on a GitHub Pages form.

Starting URL: http://suninjuly.github.io/file_input.html

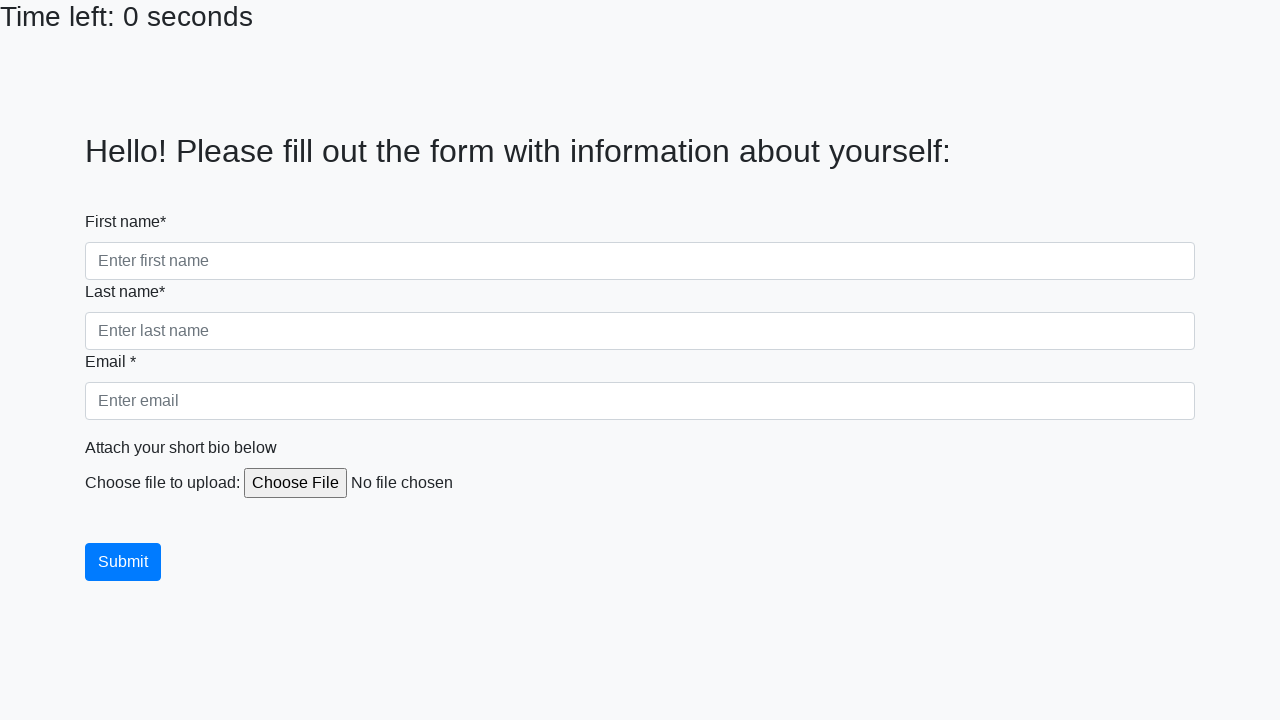

Filled first name field with 'Ivan' on input[name='firstname']
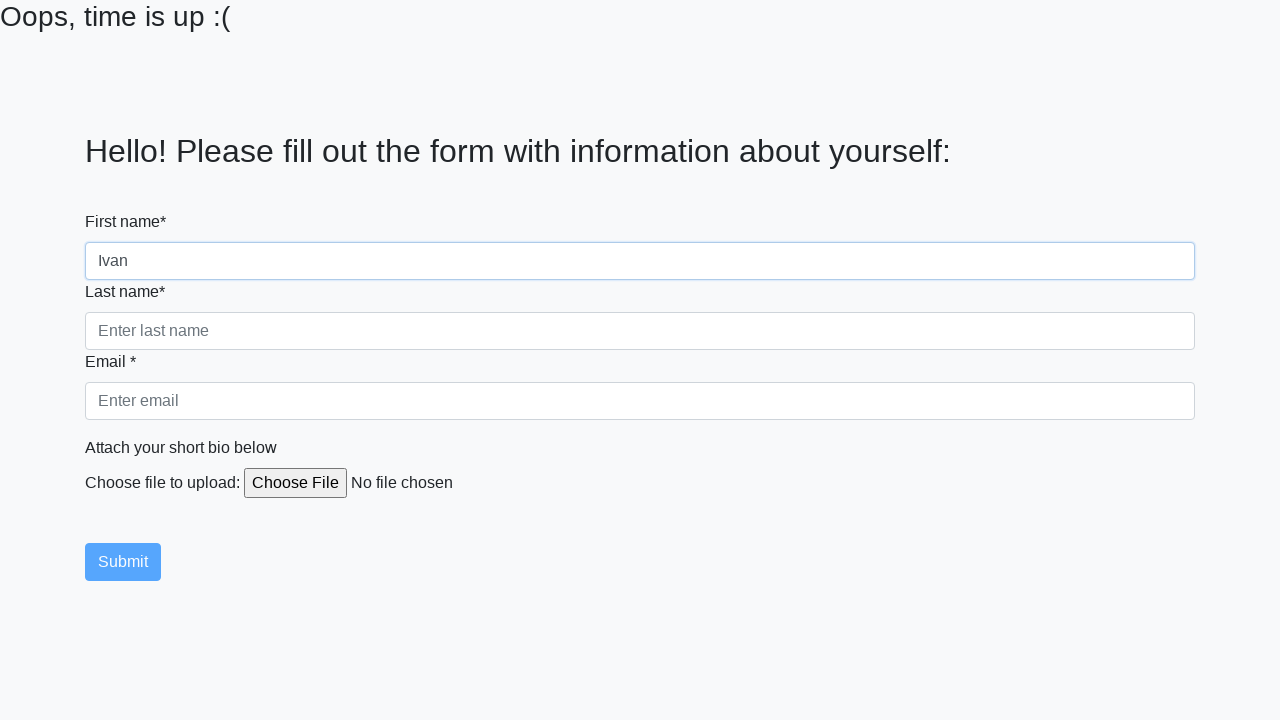

Filled last name field with 'Ivanov' on input[name='lastname']
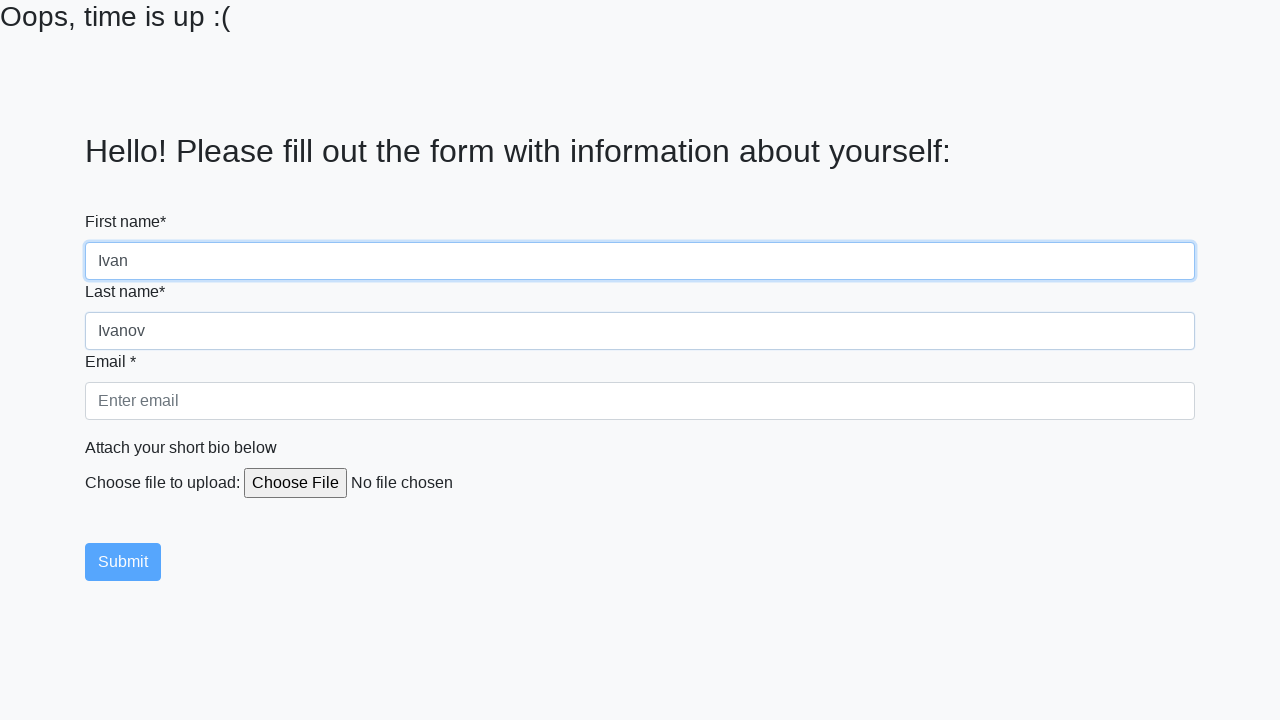

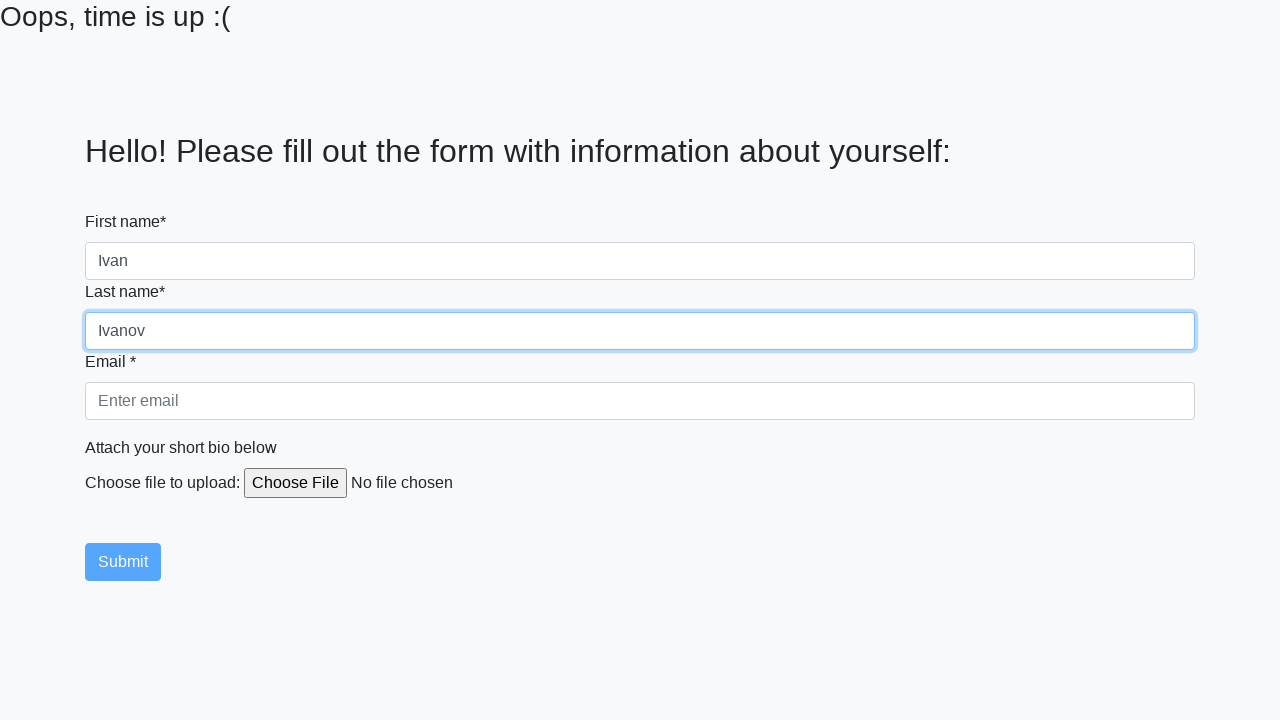